Tests table sorting functionality by clicking on the column header to sort vegetable names

Starting URL: https://rahulshettyacademy.com/seleniumPractise/#/offers

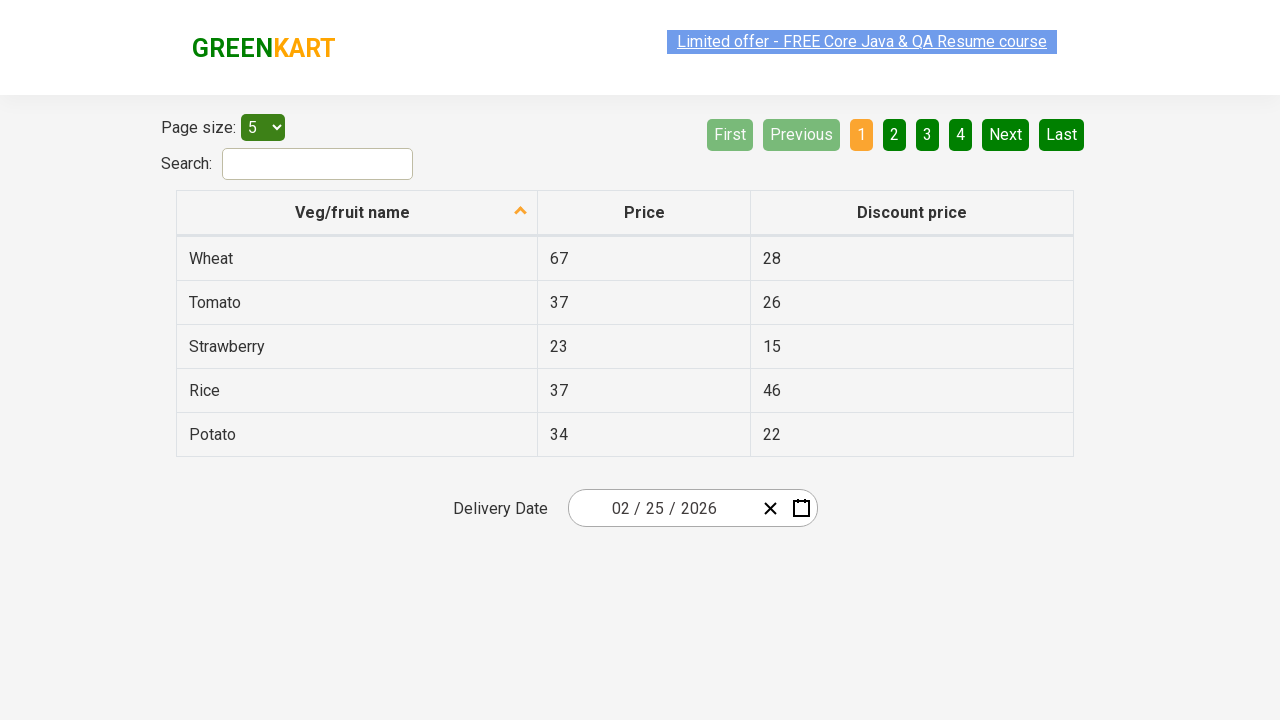

Clicked on first column header to sort vegetable names at (357, 213) on tr th:nth-child(1)
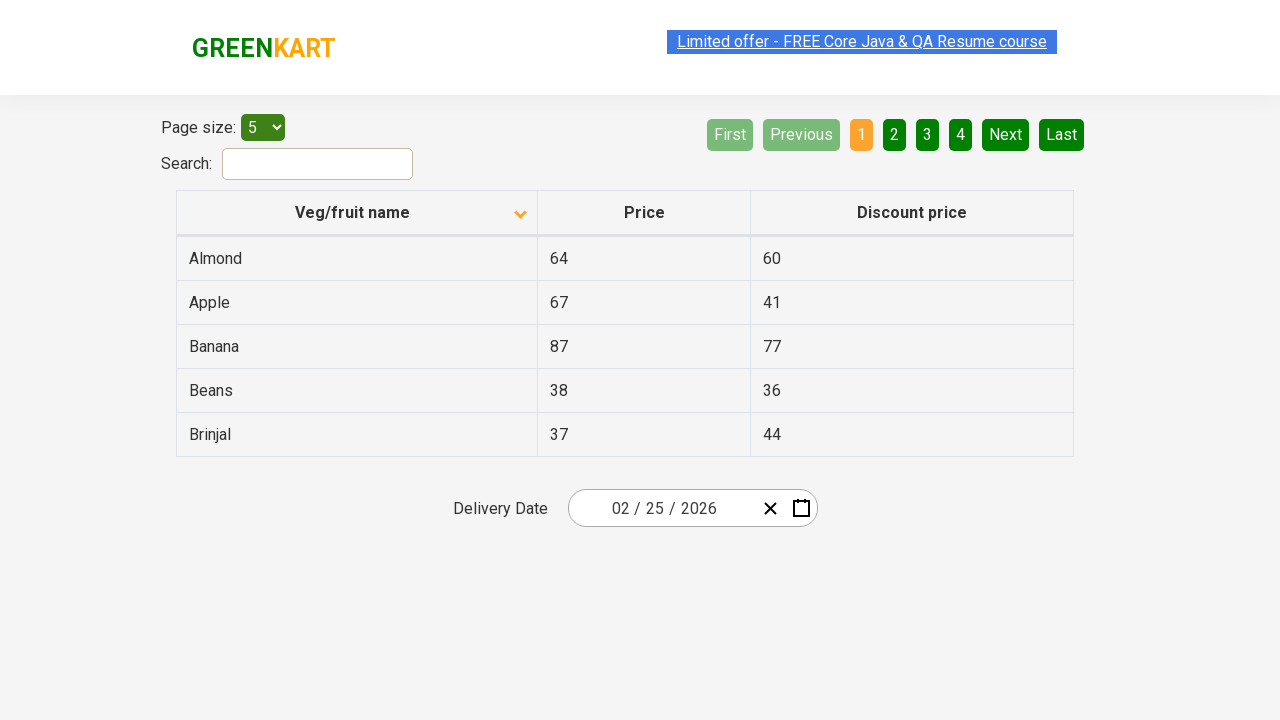

Waited for table to be sorted
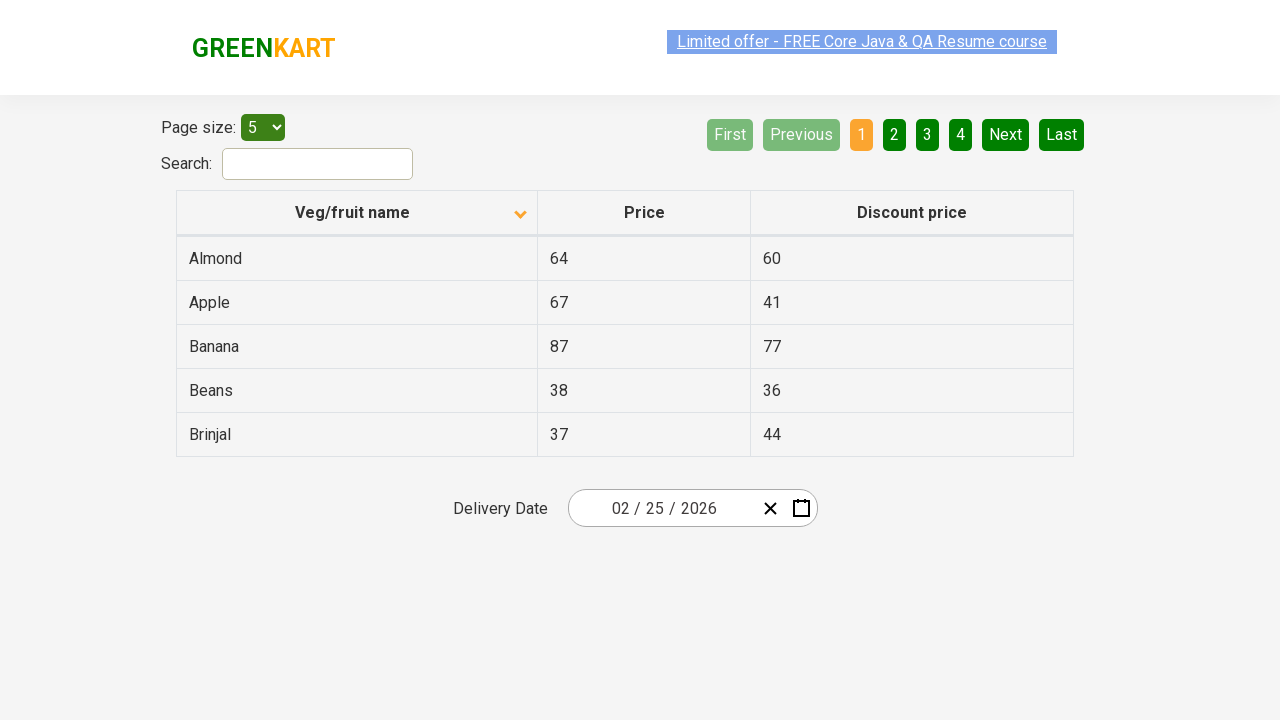

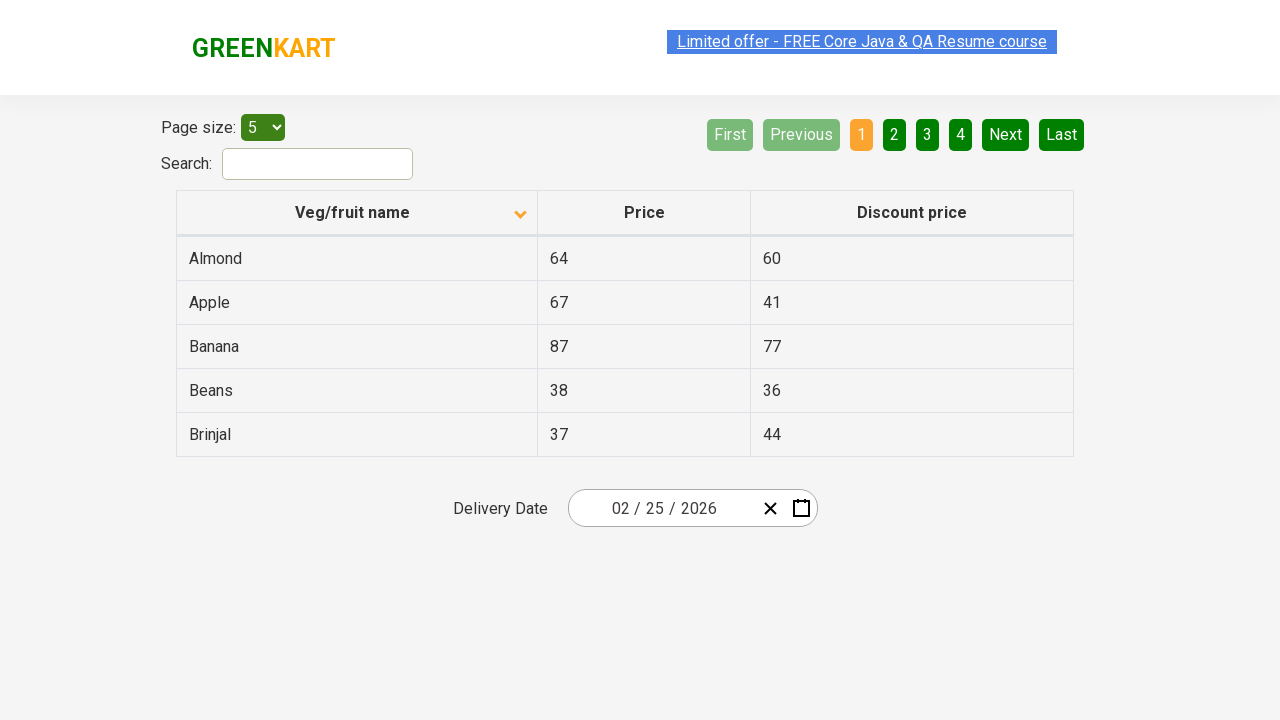